Tests dropdown selection functionality by selecting an option from a dropdown menu using index selection

Starting URL: https://demoqa.com/select-menu

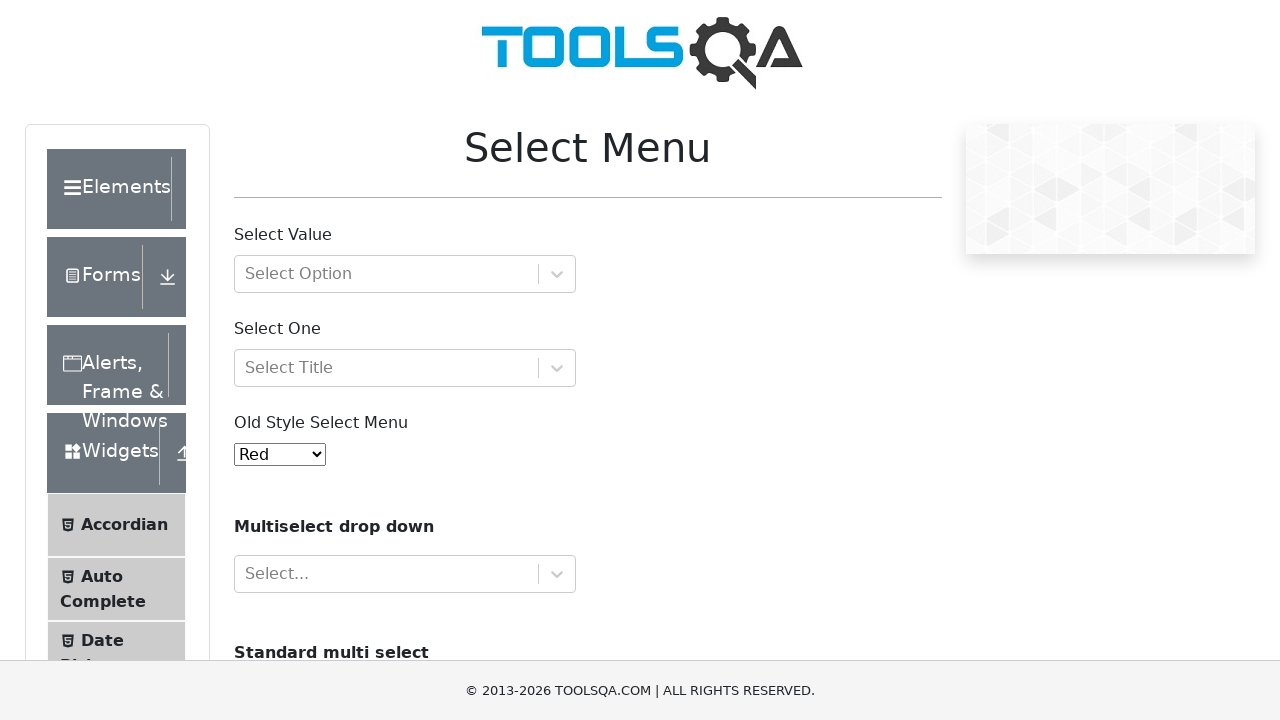

Selected option at index 3 from the old select menu dropdown on #oldSelectMenu
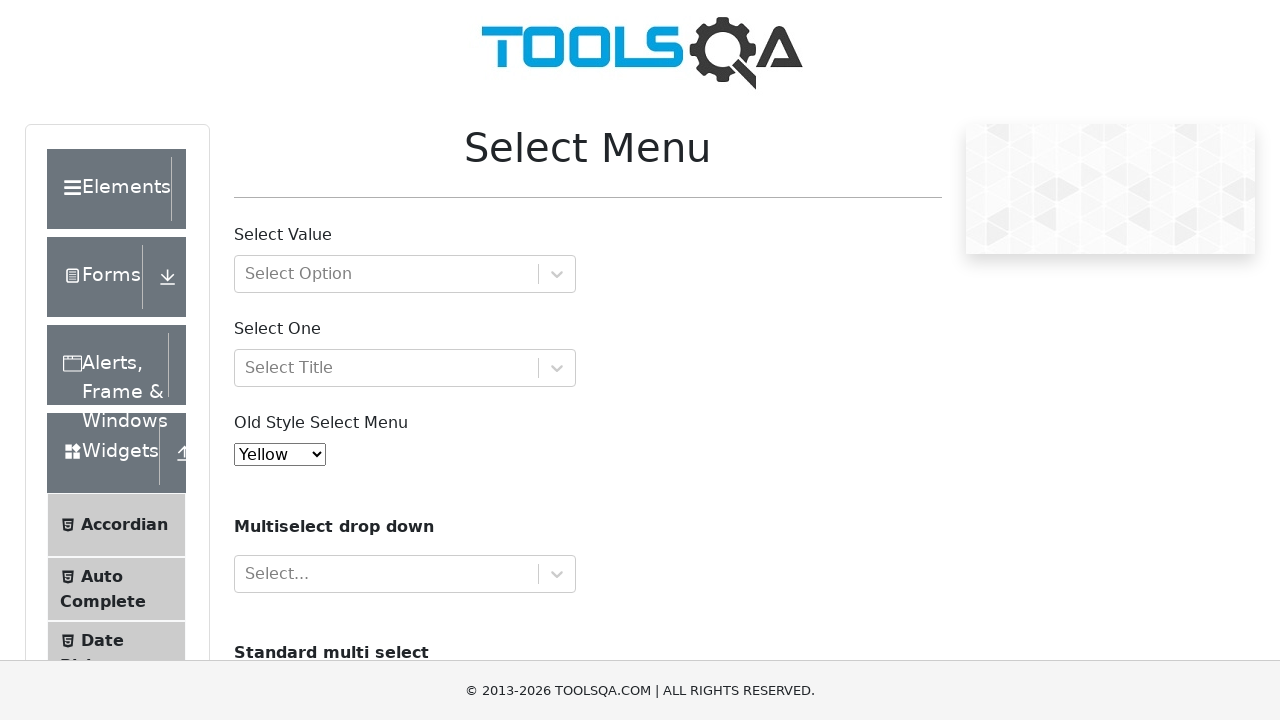

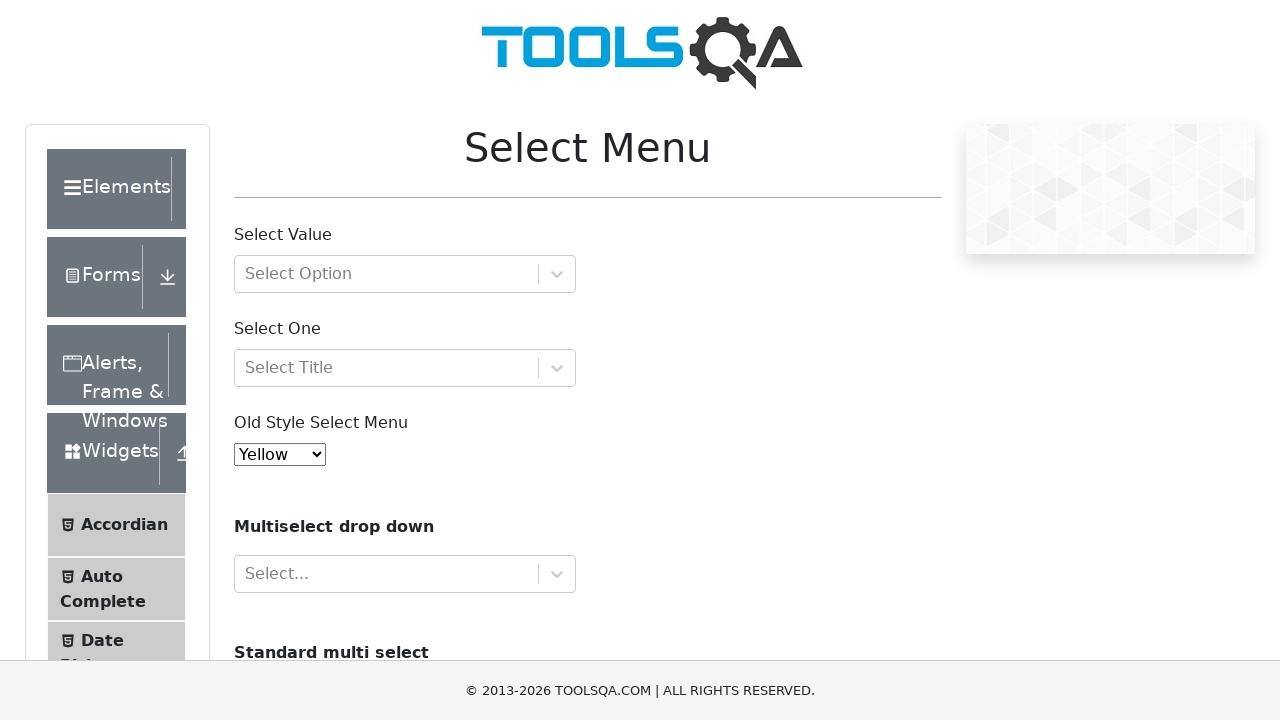